Tests opening a new browser window using Selenium 4's newWindow command, navigates to a different page in the new window, and verifies that two windows are open.

Starting URL: http://the-internet.herokuapp.com/windows

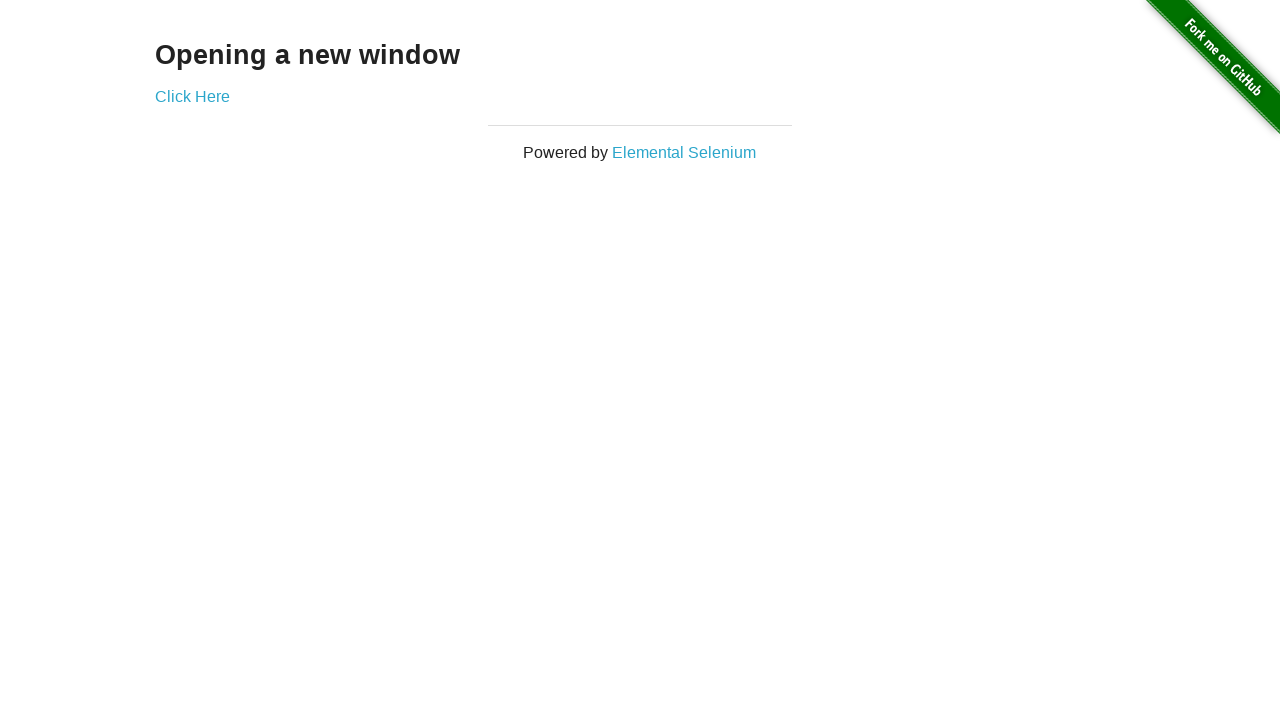

Opened a new browser window/page
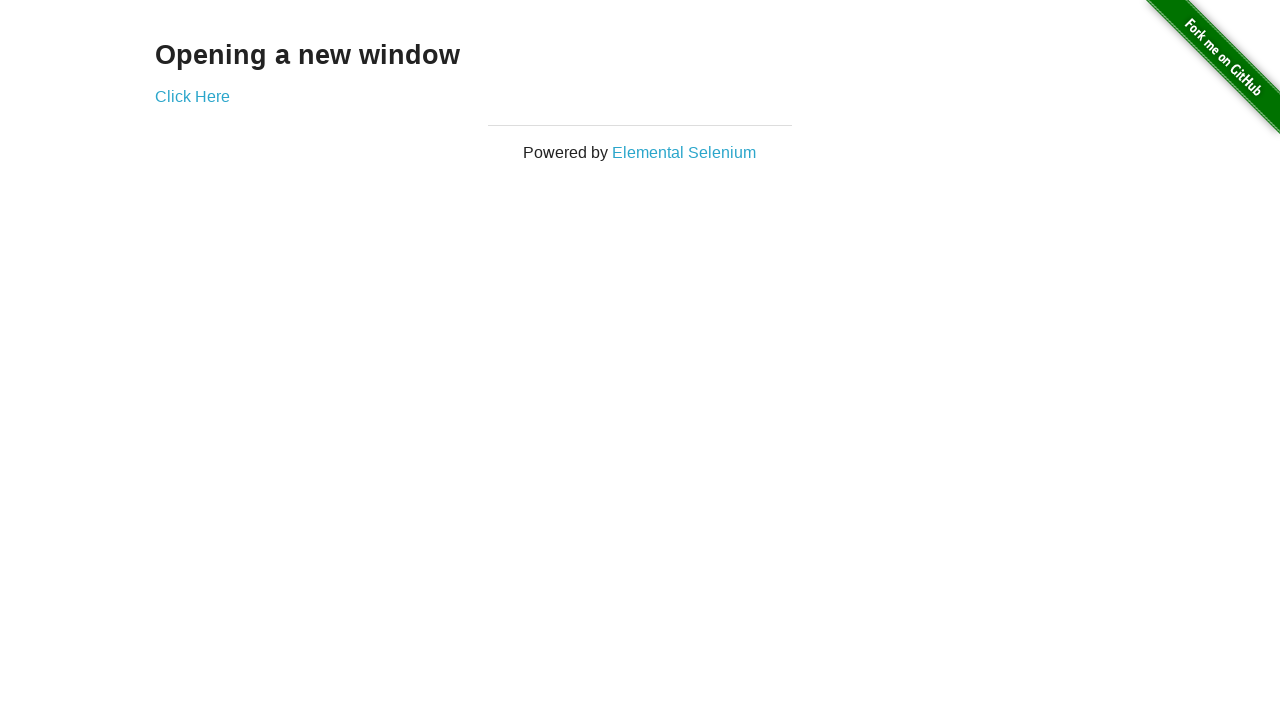

Navigated new window to typos page
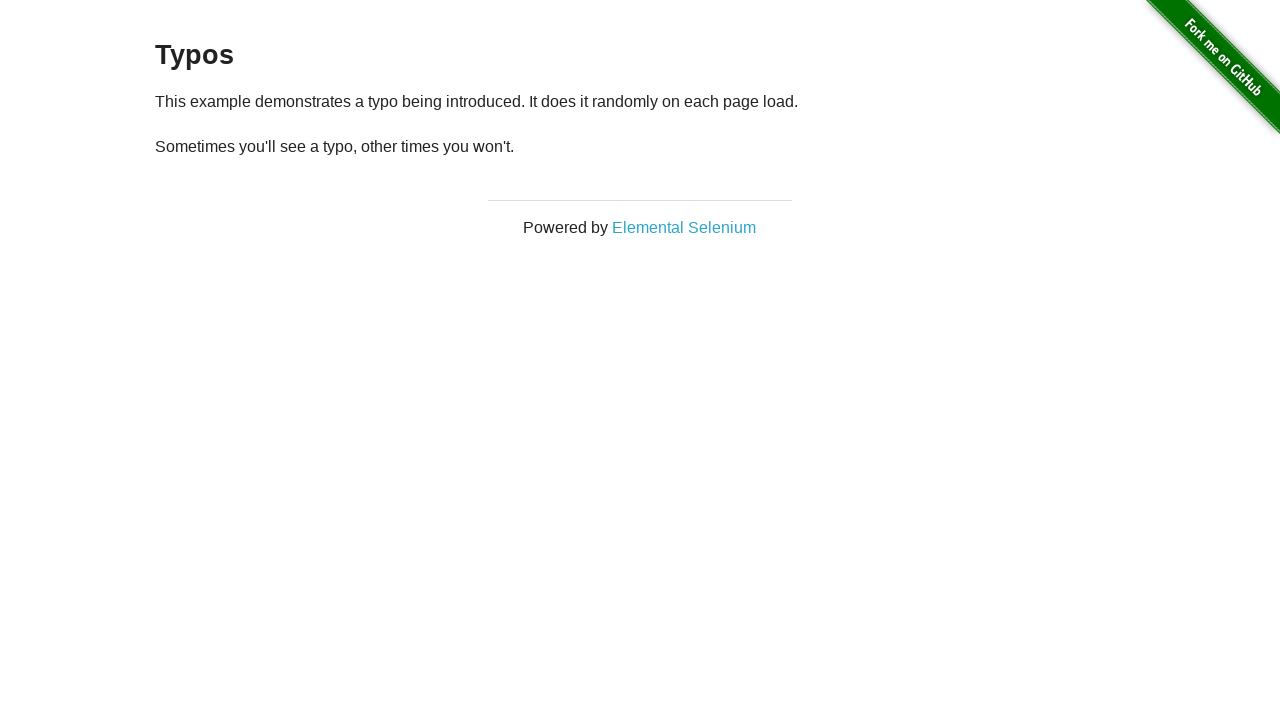

Verified that 2 windows are open
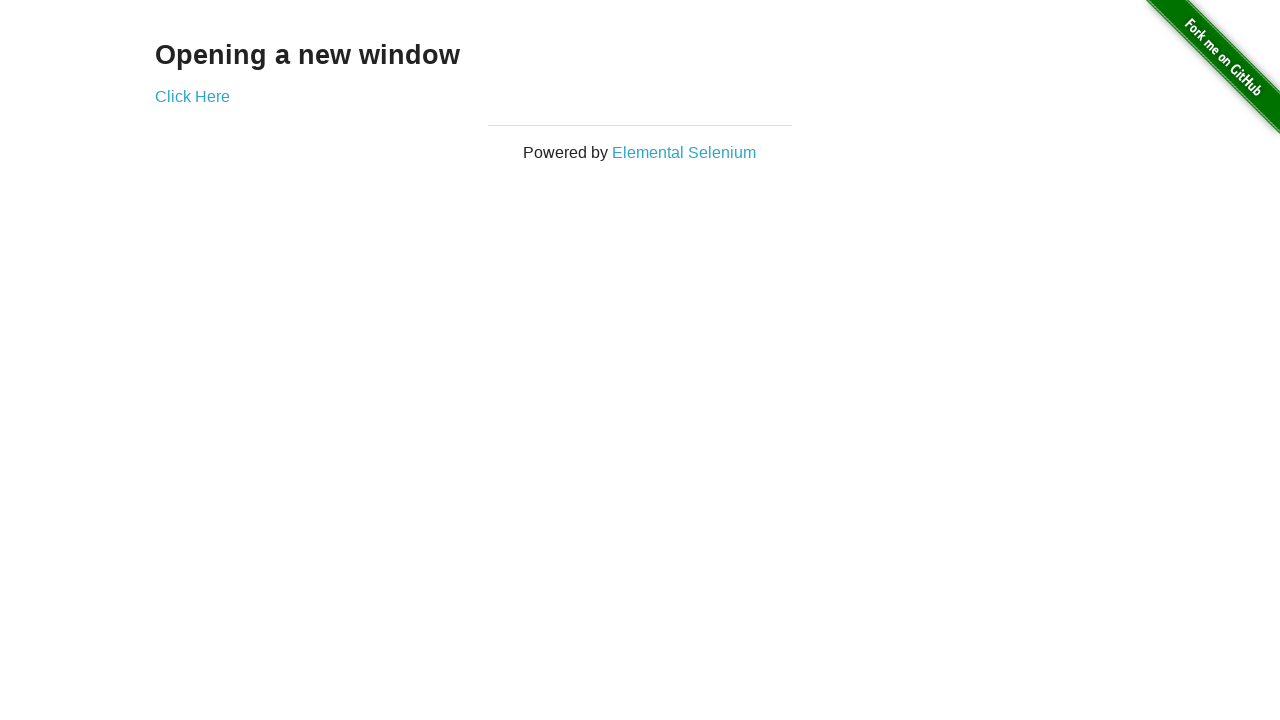

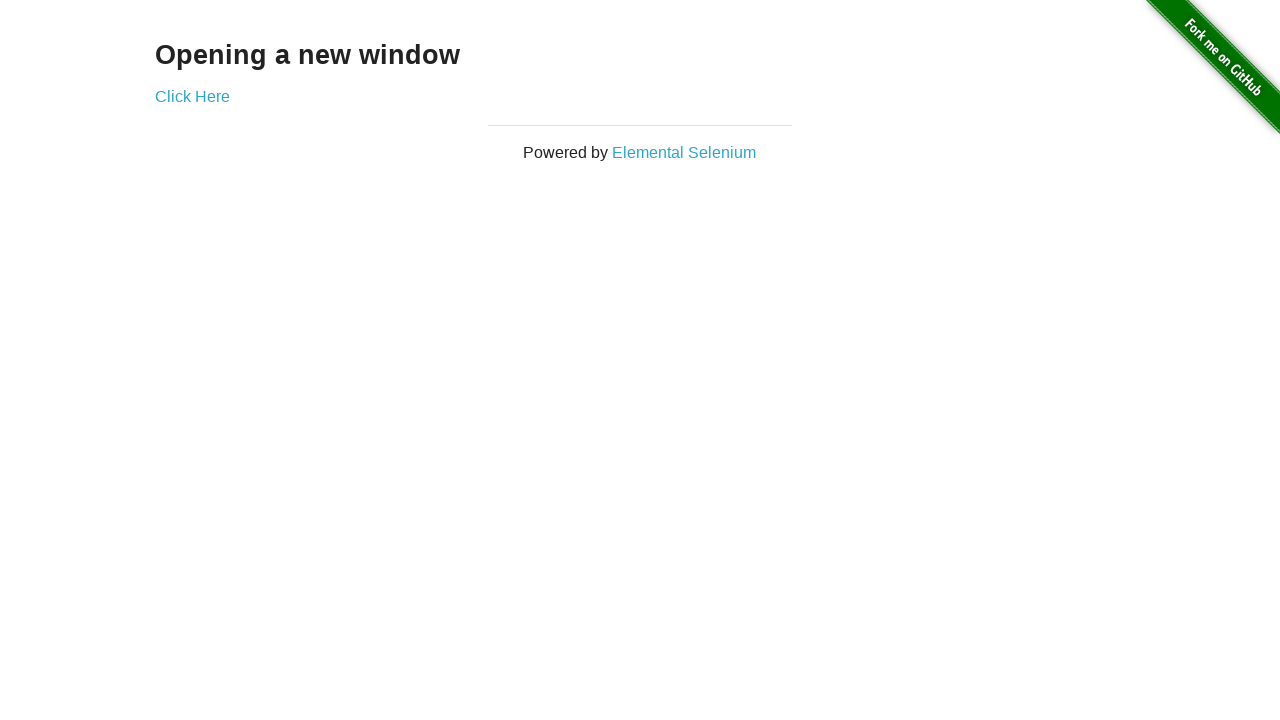